Tests navigation to the demo table page by clicking the demo table link and verifying the employee manager element is displayed

Starting URL: http://automationbykrishna.com/

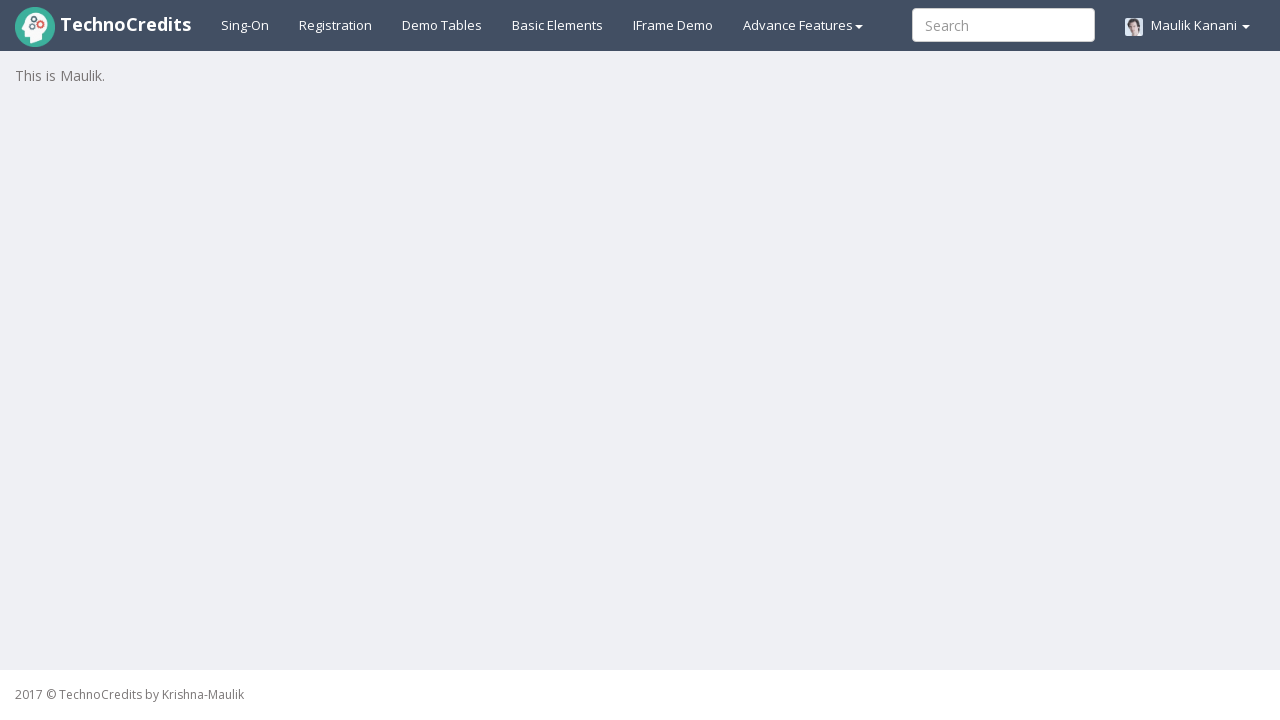

Clicked demo table link at (442, 25) on #demotable
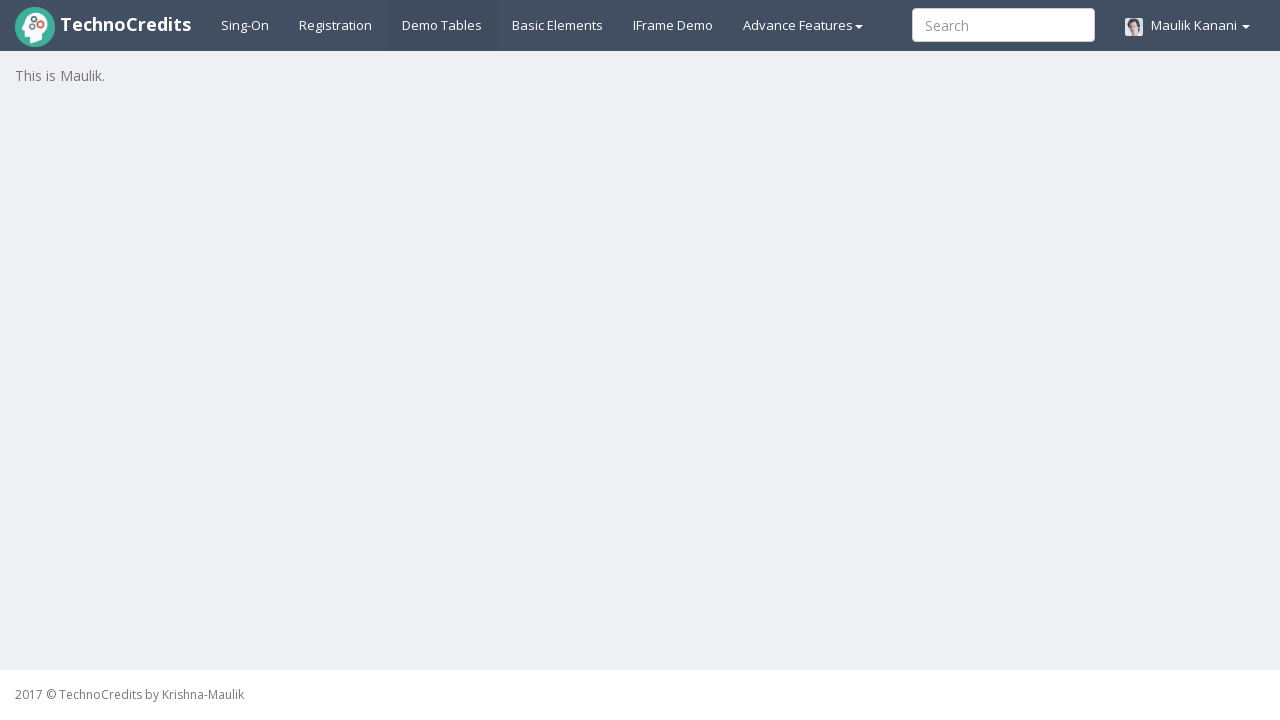

Employee manager element loaded on demo table page
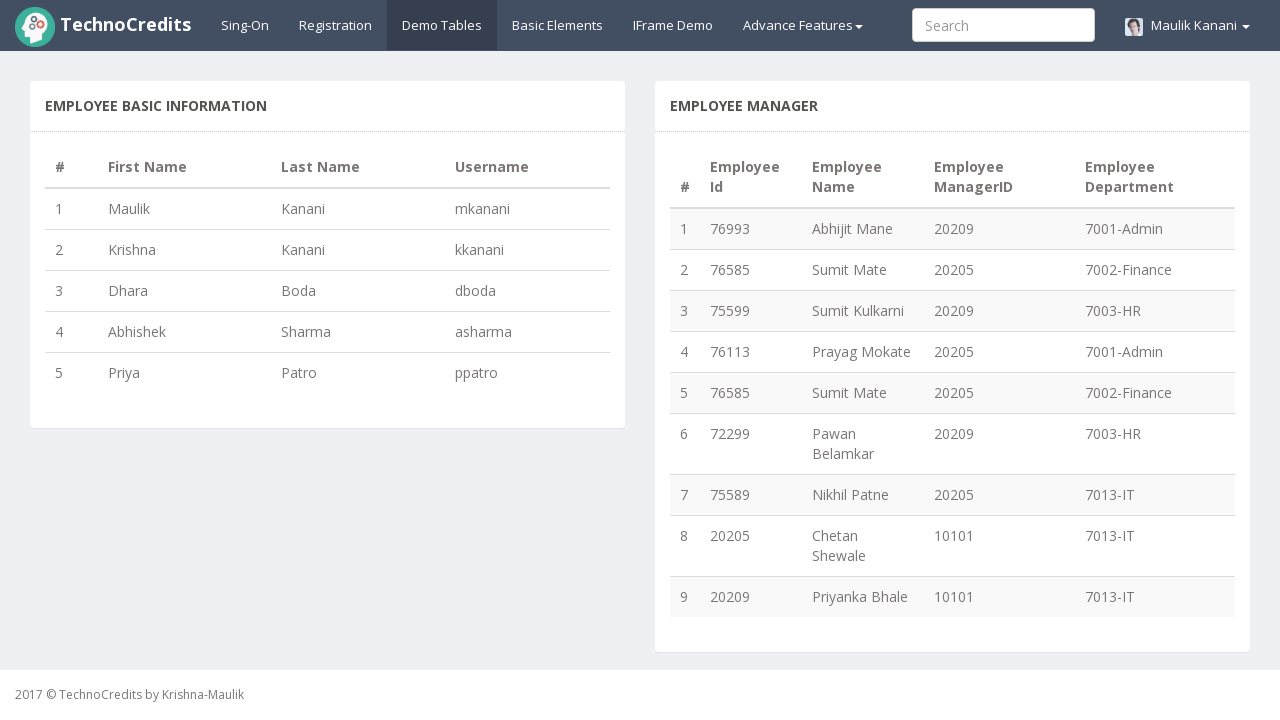

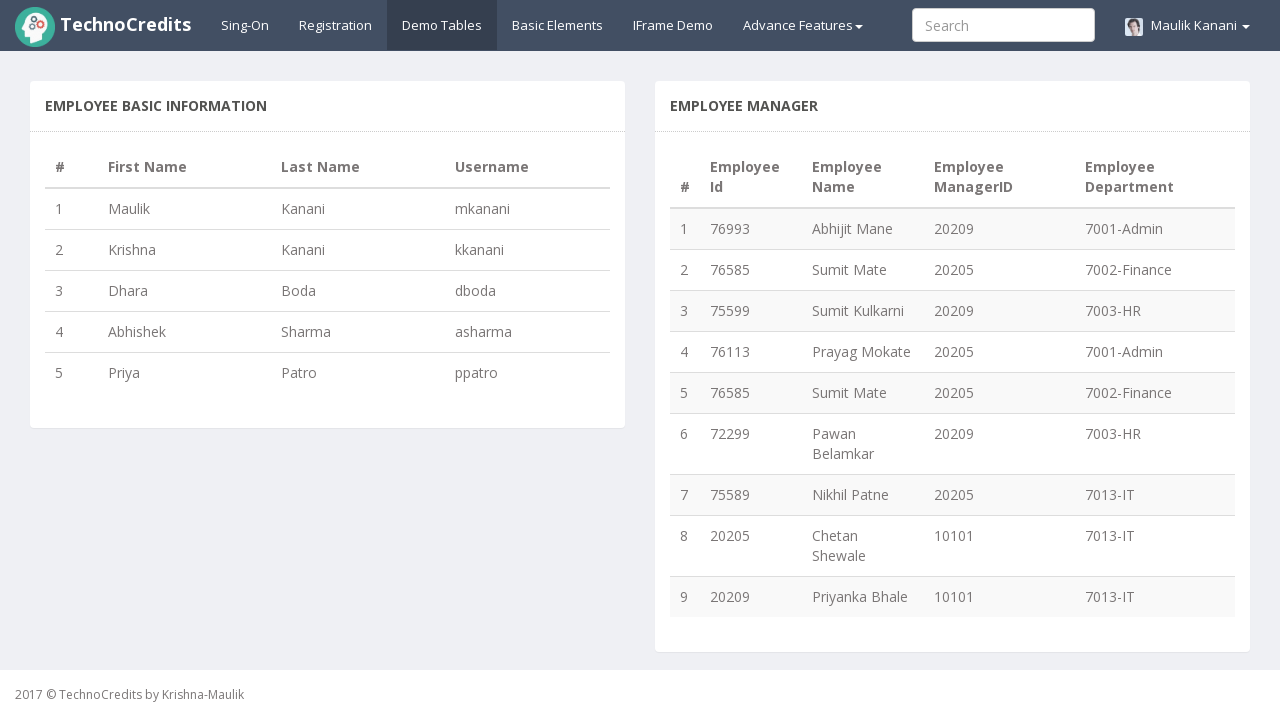